Tests JavaScript confirm alert handling by clicking a button to trigger a confirm dialog and accepting it

Starting URL: https://v1.training-support.net/selenium/javascript-alerts

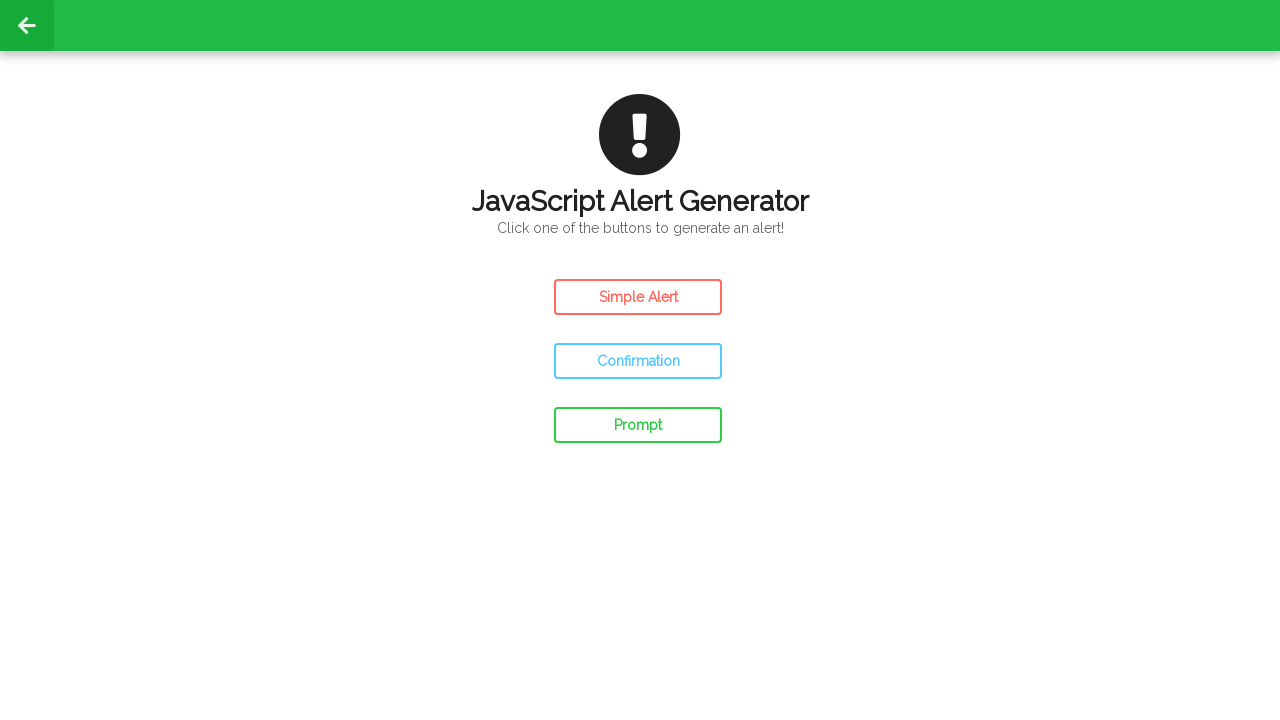

Clicked confirm button to trigger JavaScript confirm dialog at (638, 361) on #confirm
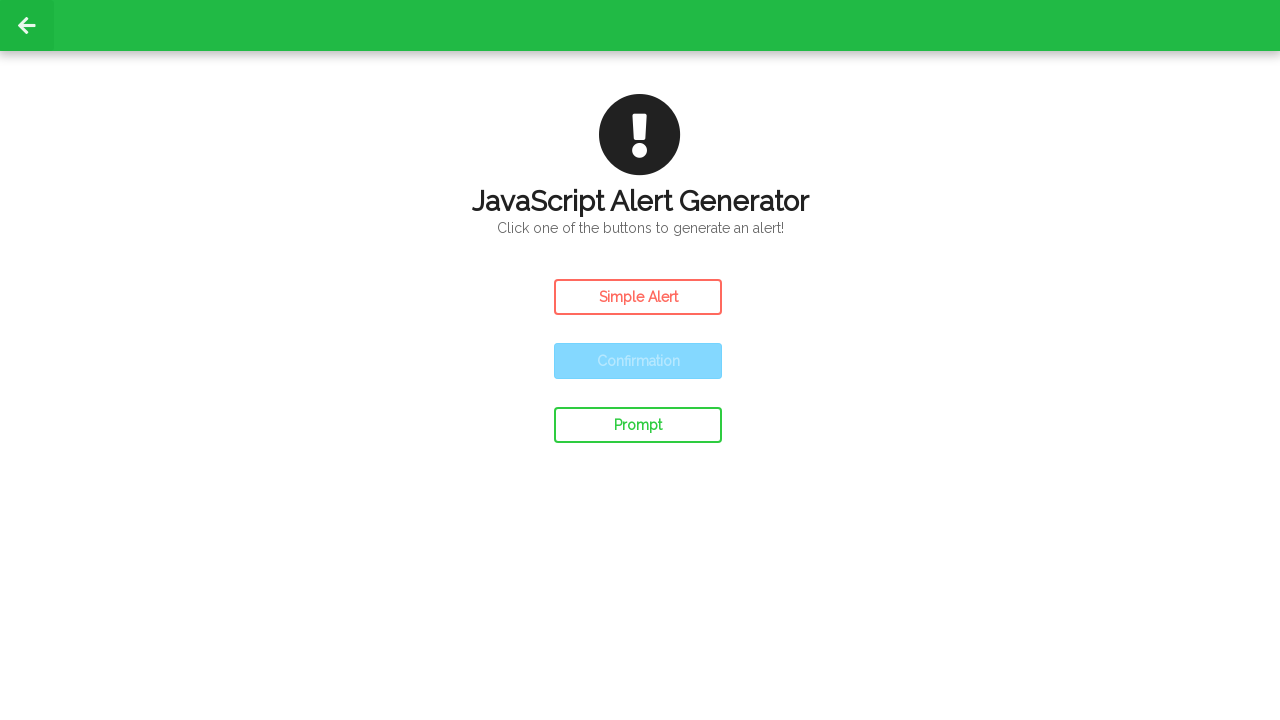

Set up dialog handler to accept confirm dialog
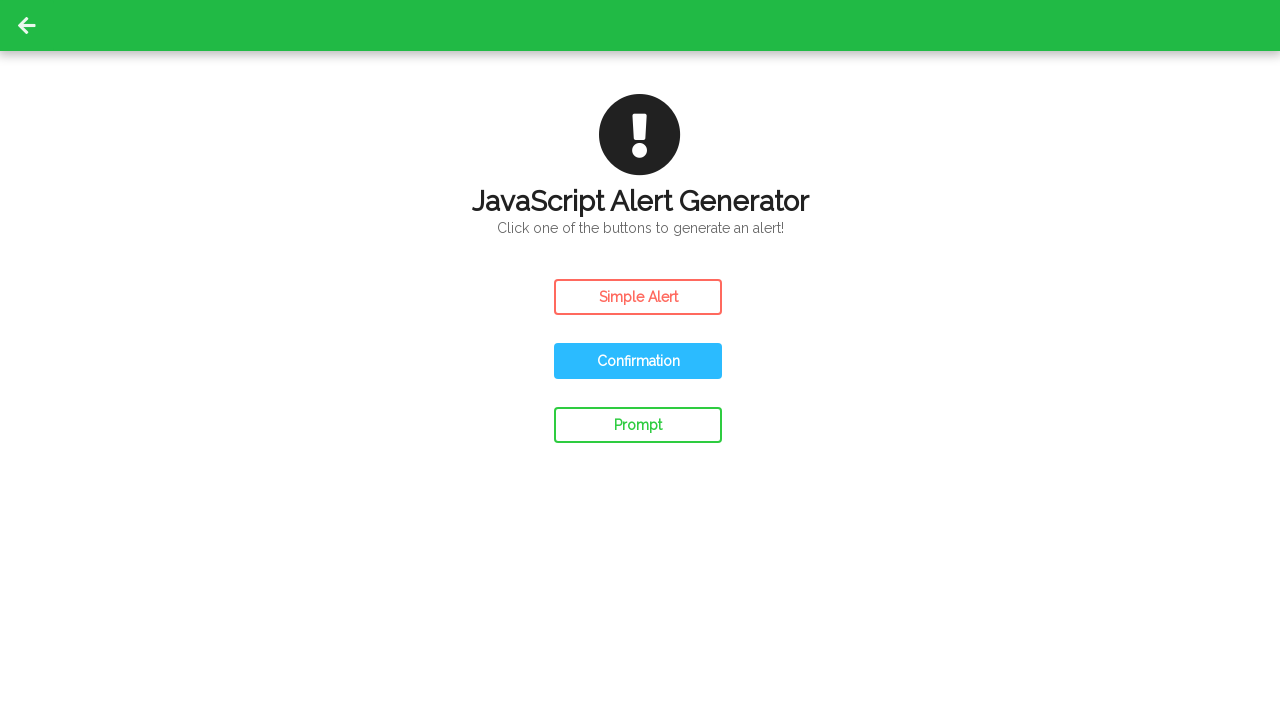

Registered dialog handler function to log and accept alerts
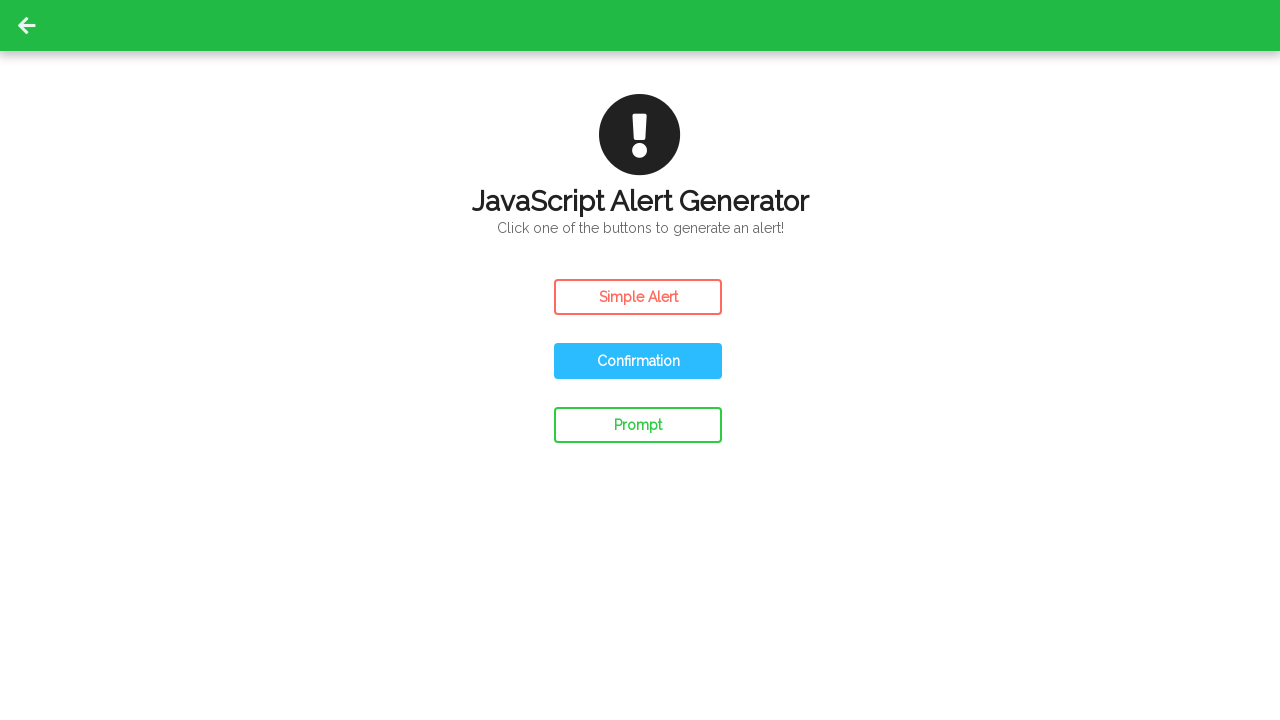

Clicked confirm button to trigger the JavaScript confirm alert at (638, 361) on #confirm
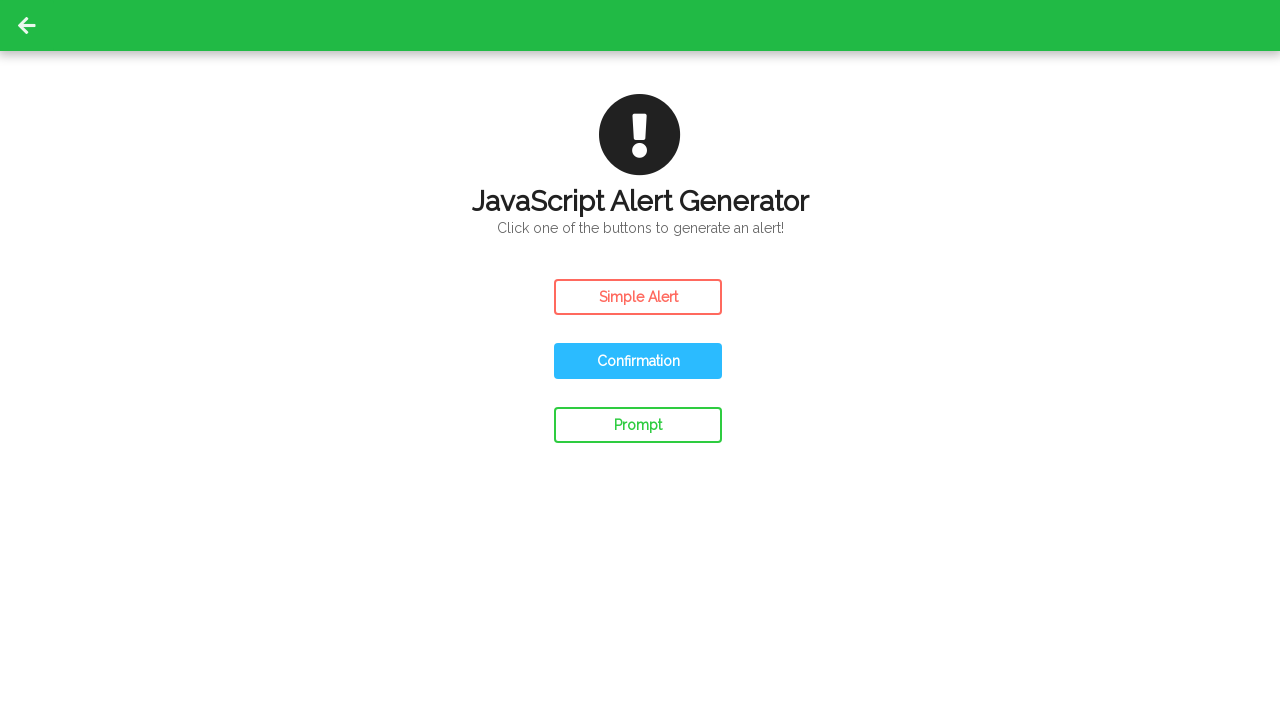

Waited 500ms for dialog handling to complete
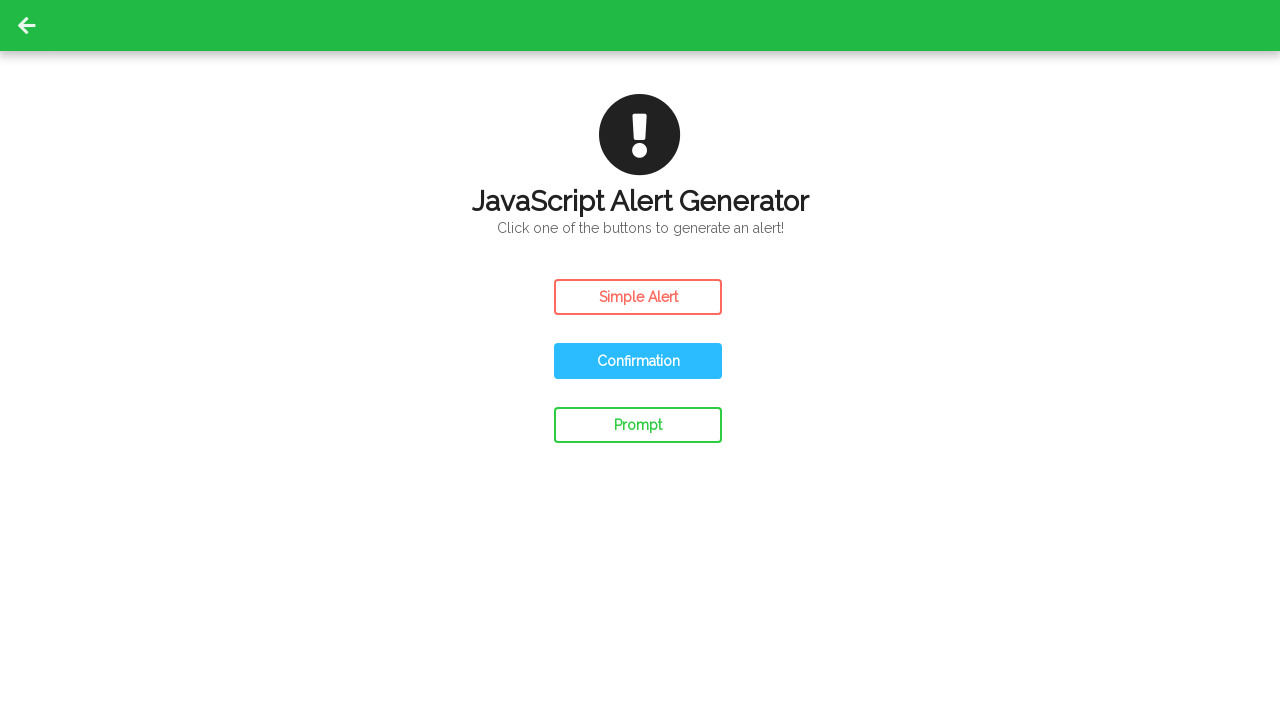

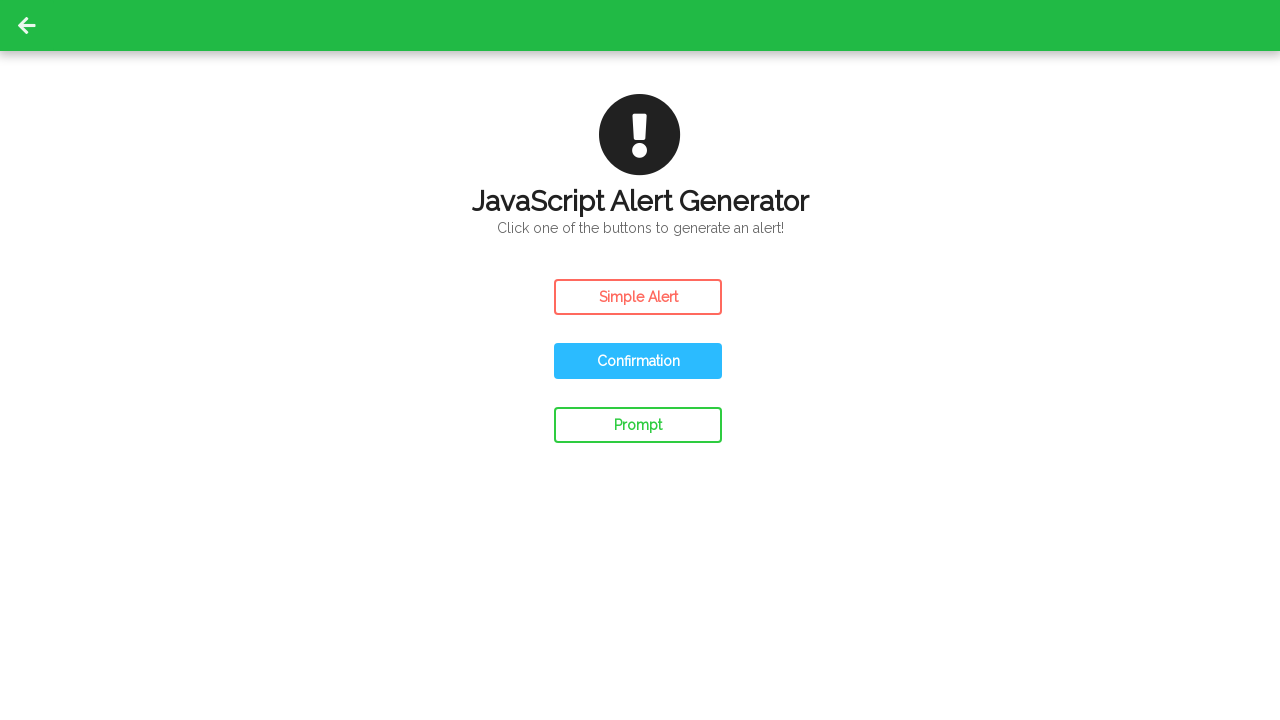